Tests link counting in different sections of a page and opens multiple links in new tabs to verify their titles

Starting URL: https://qaclickacademy.com/practice.php

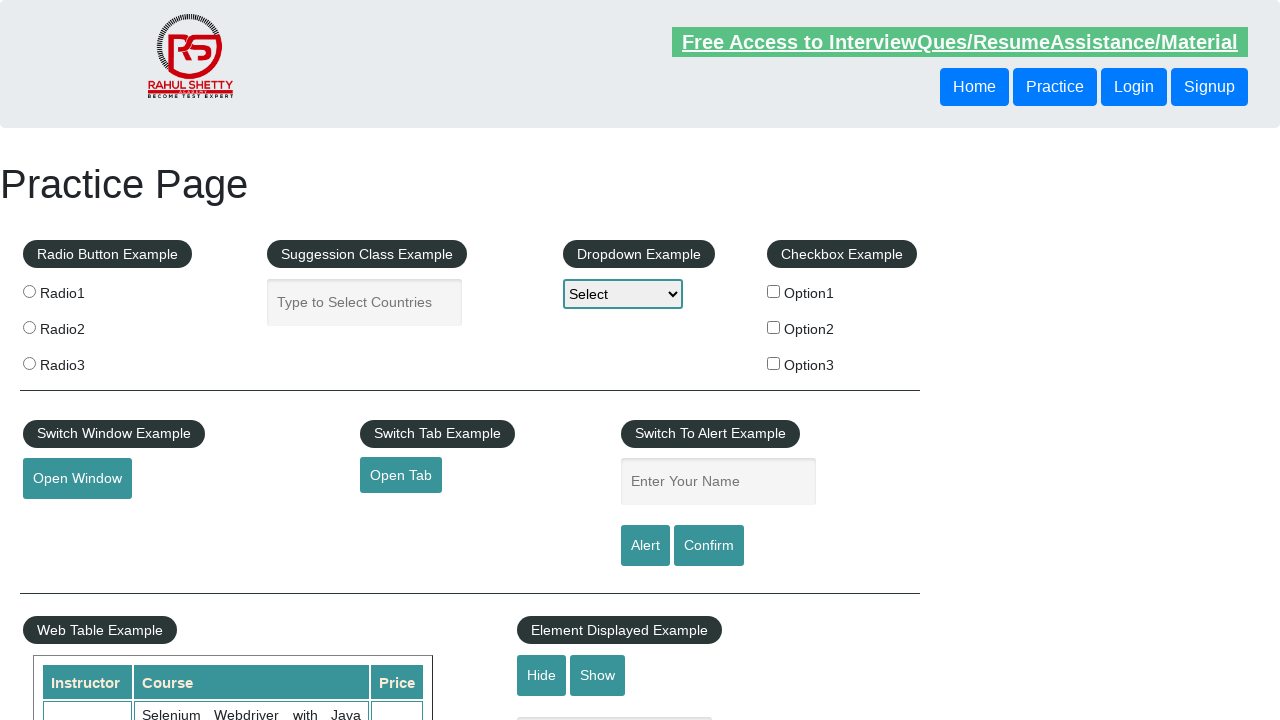

Navigated to practice page
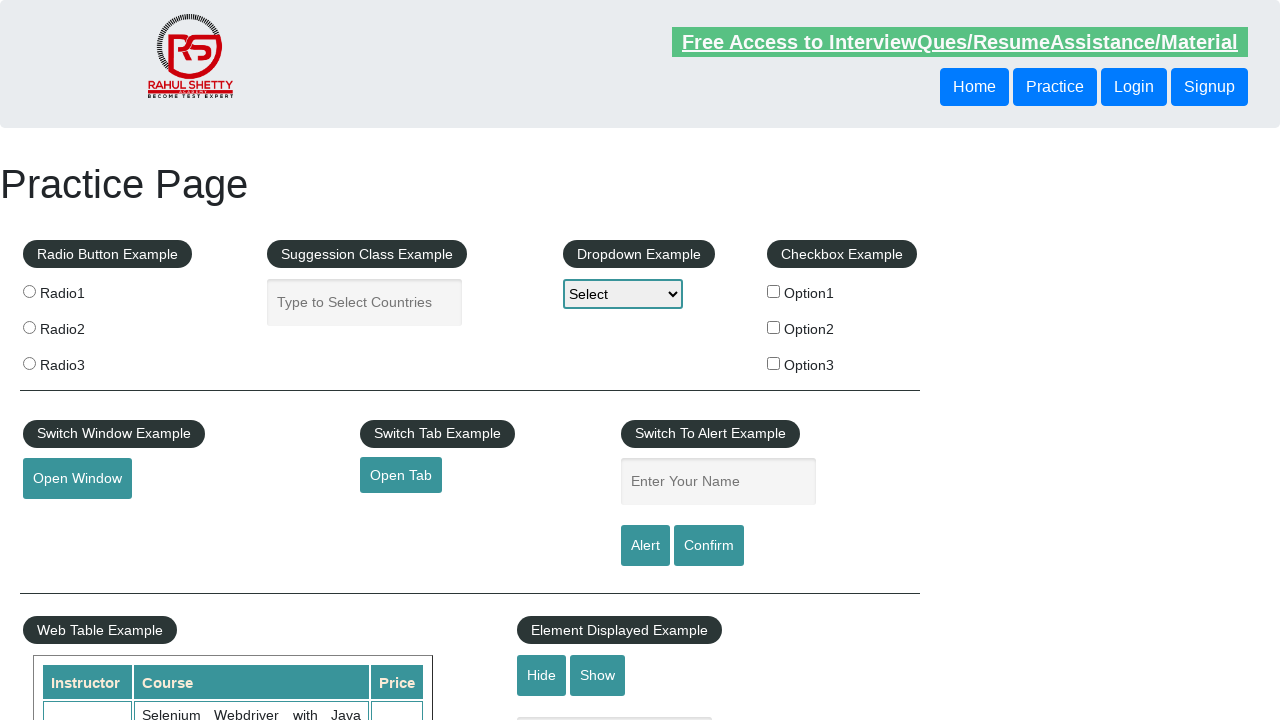

Located all links on page: 27 total links found
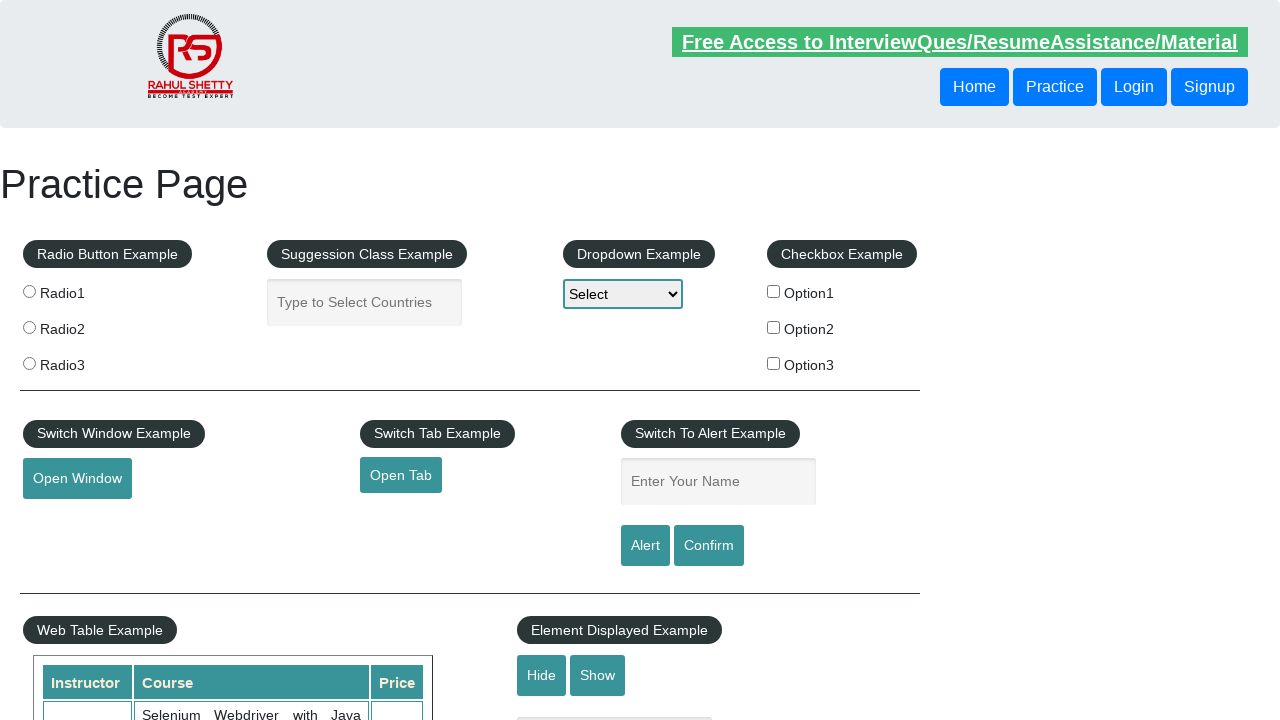

Located footer section with ID 'gf-BIG'
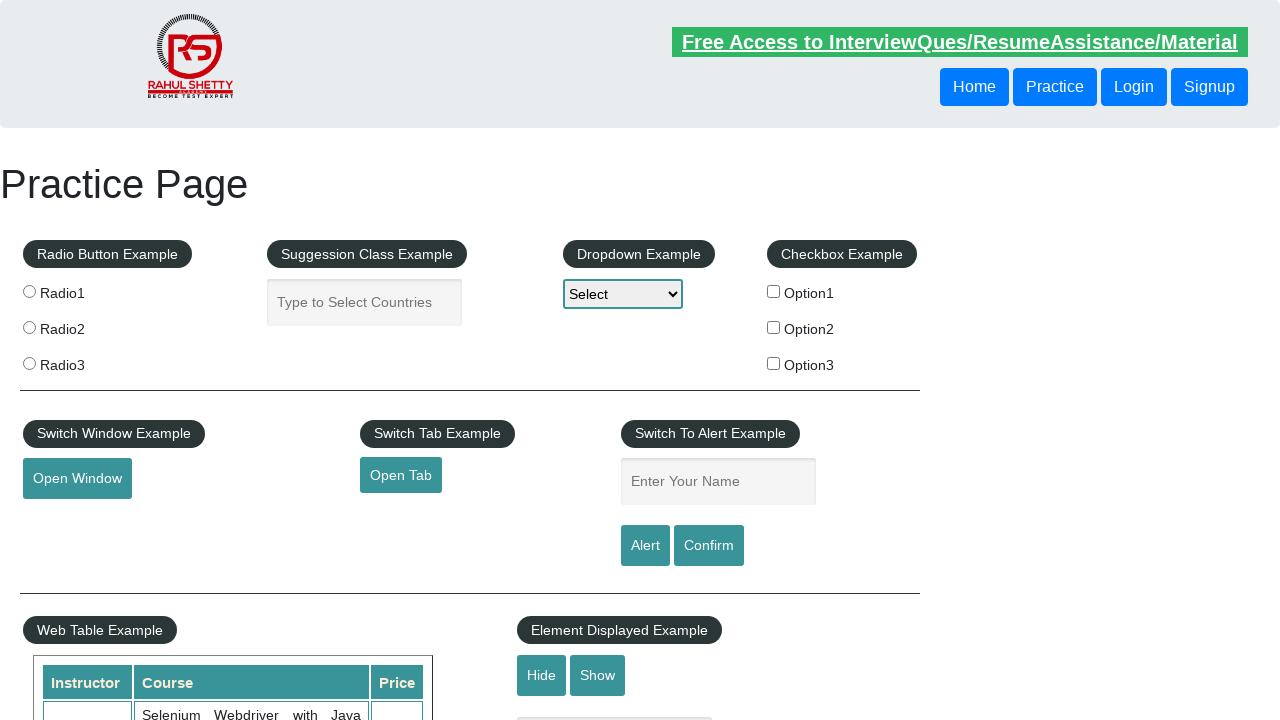

Found 20 list items in footer section
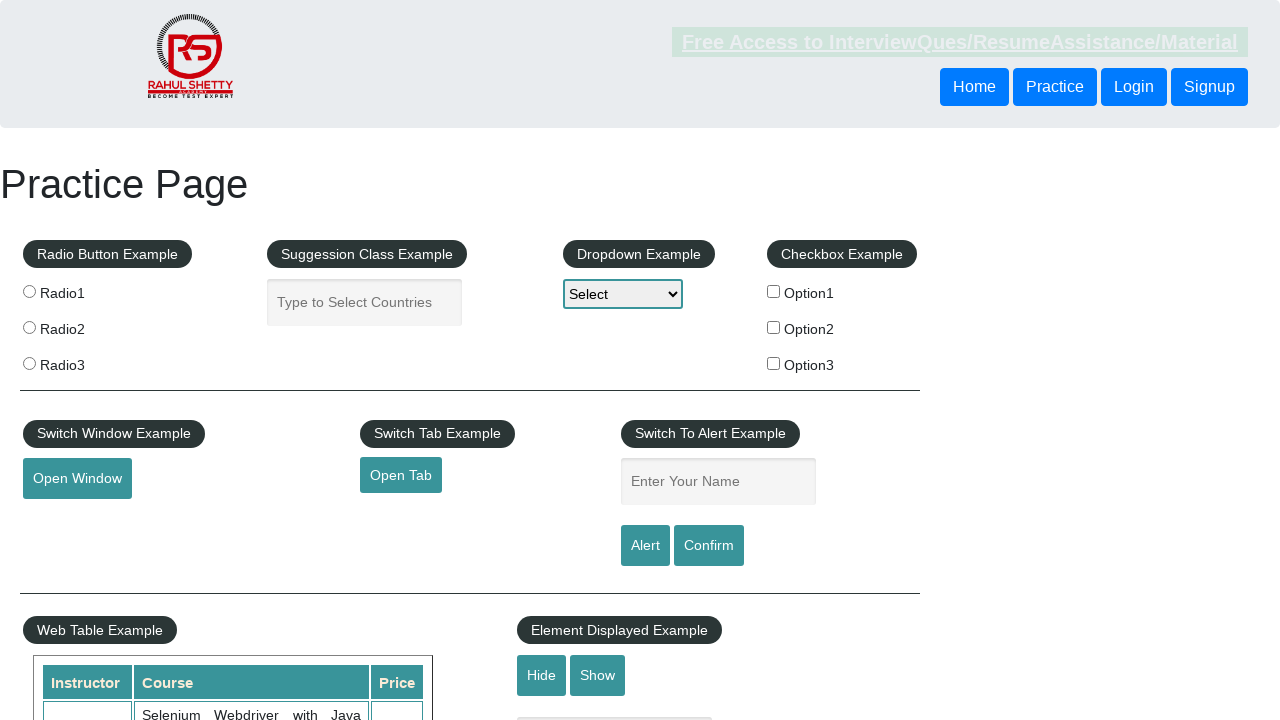

Located first column of footer table
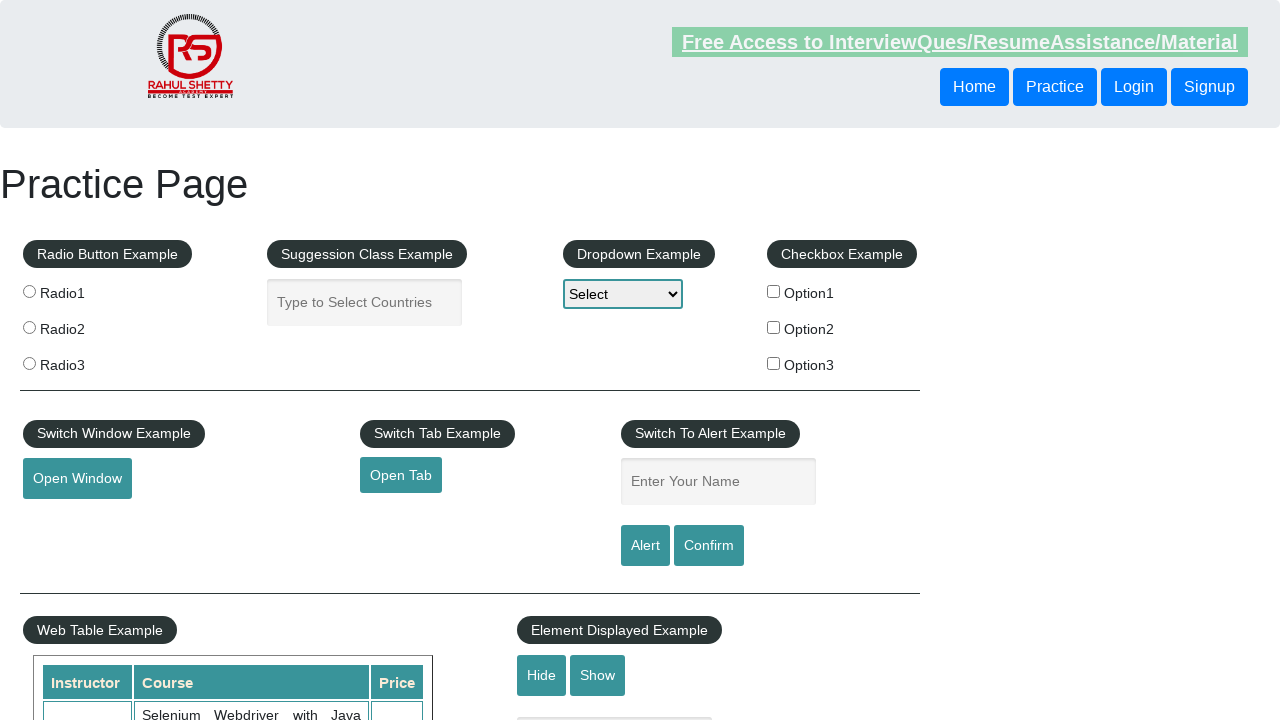

Found 5 links in first column
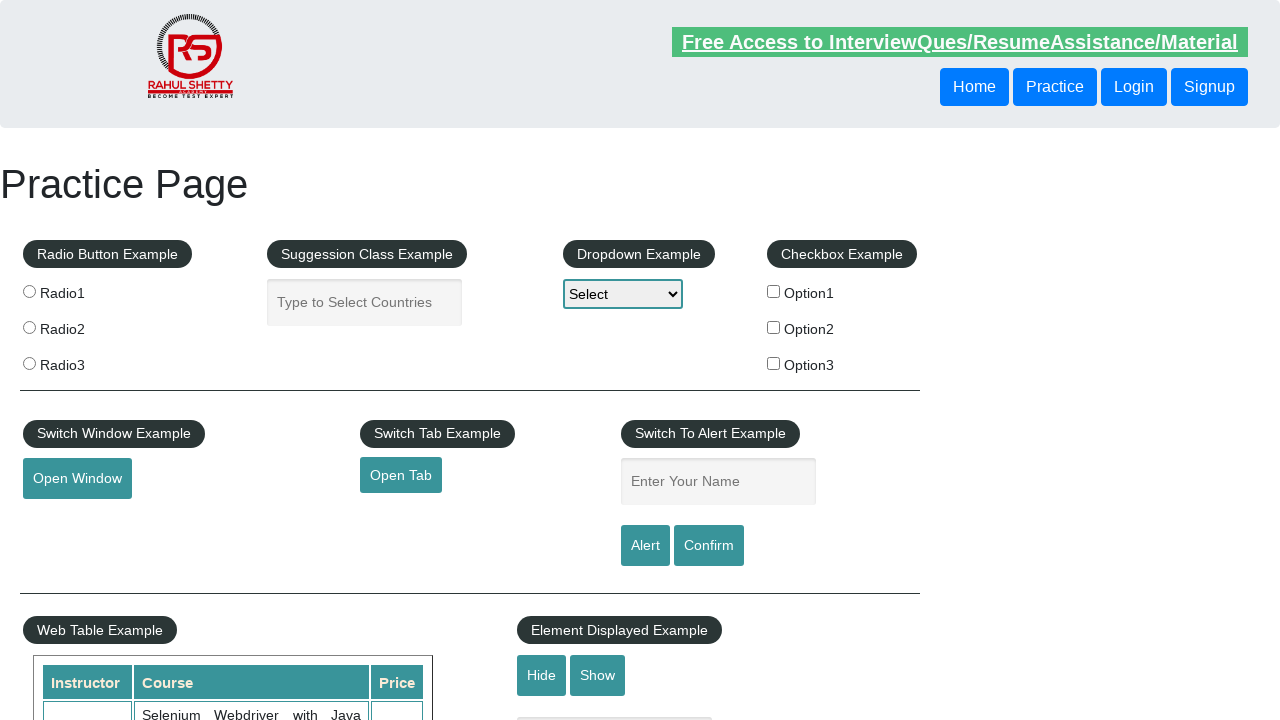

Selected link 1 from first column
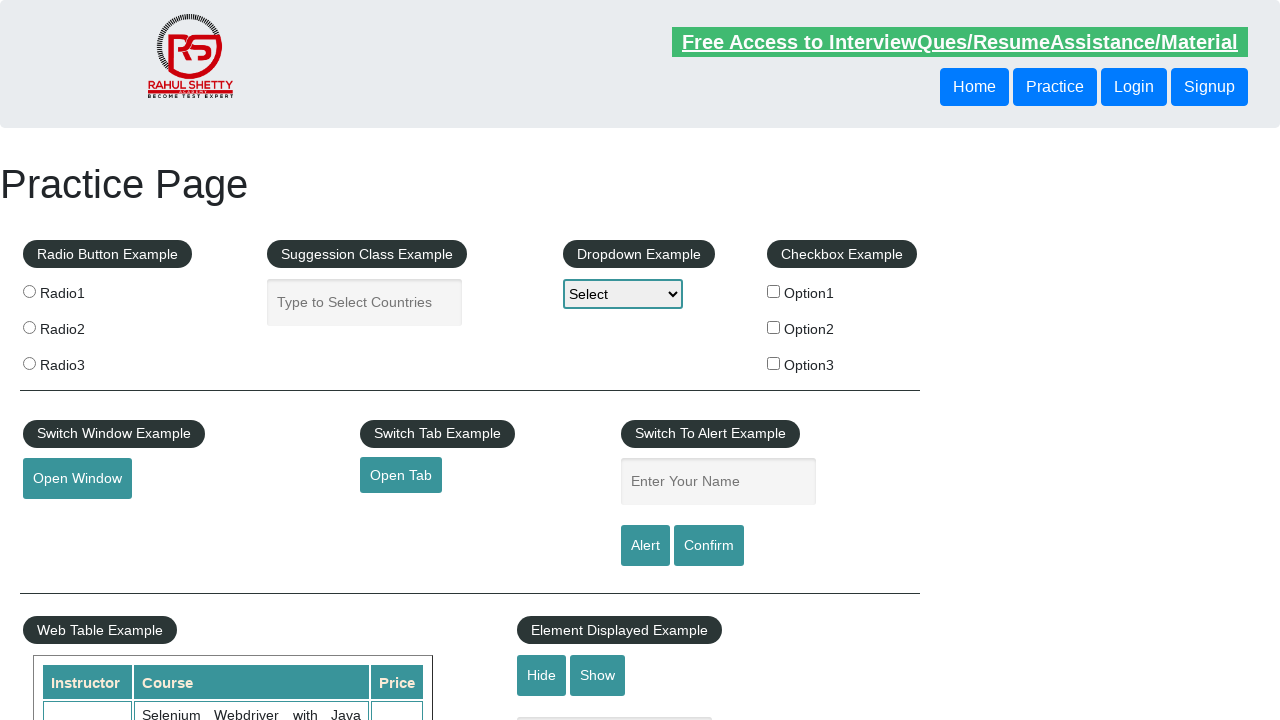

Opened link 1 in new tab using Ctrl+Click at (157, 482) on #gf-BIG >> xpath=//table/tbody/tr/td[1]/ul >> a >> nth=0
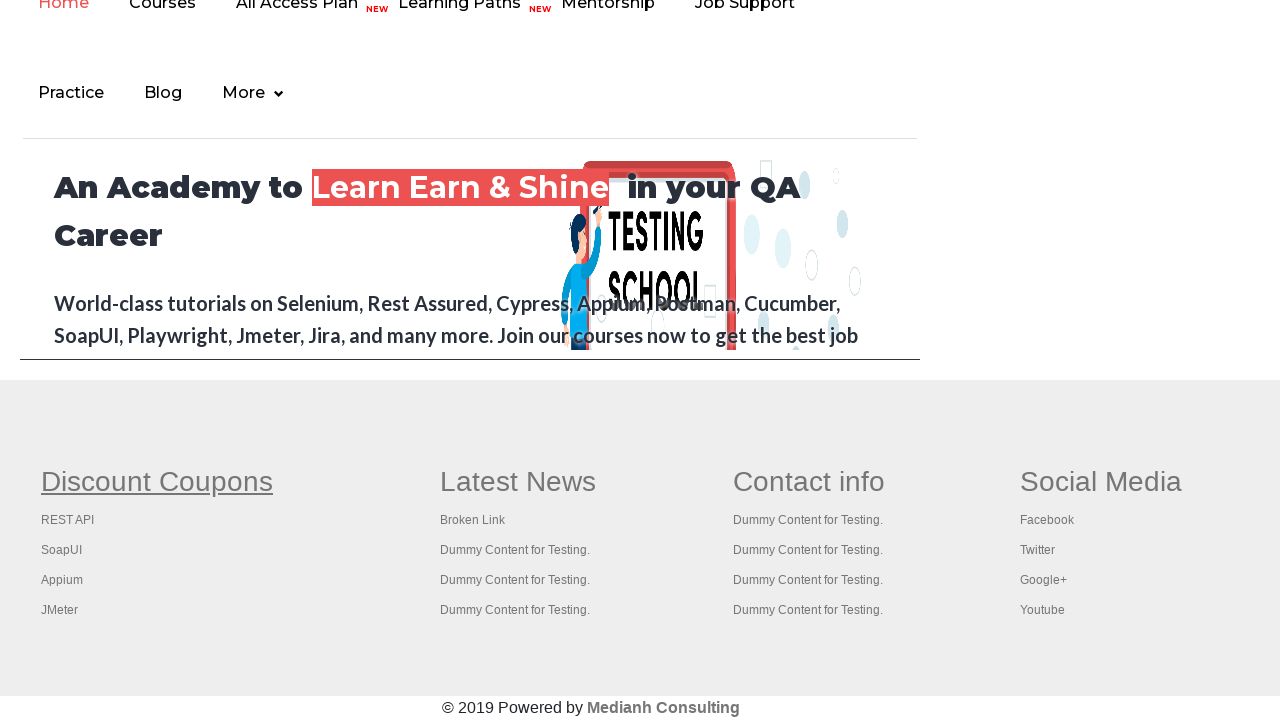

Tab 1 loaded successfully
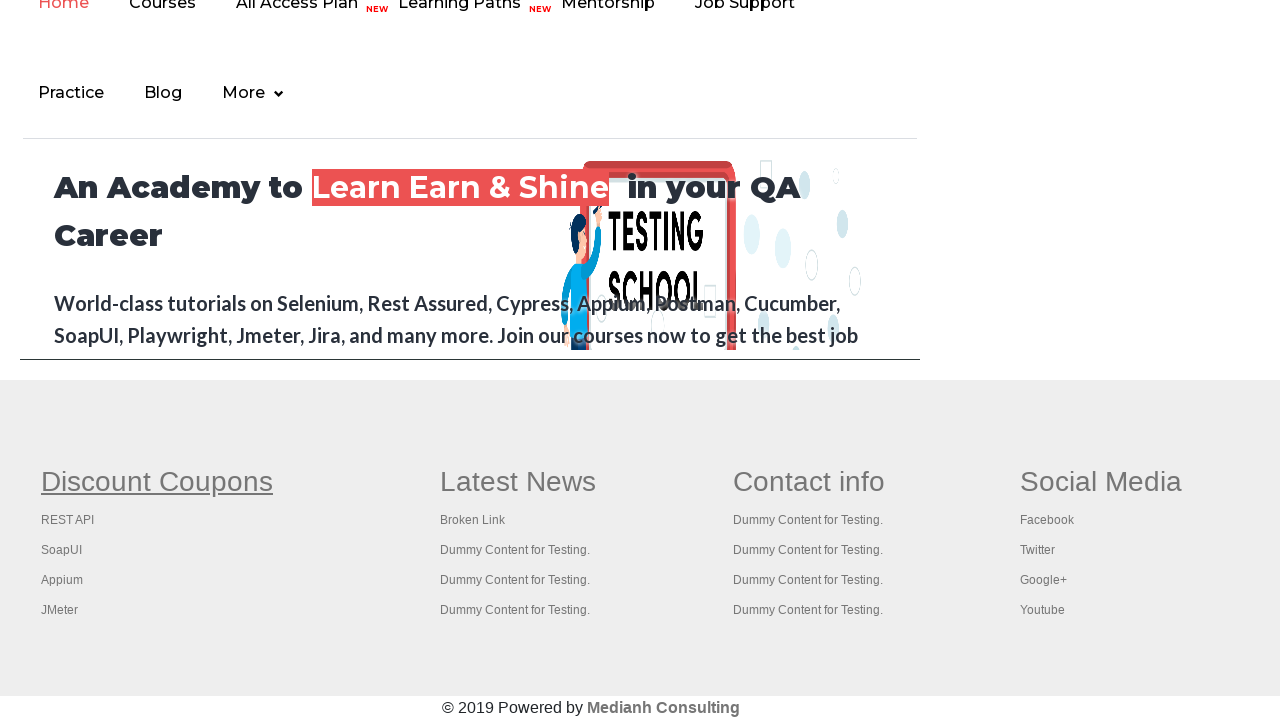

Tab 1 title: Practice Page
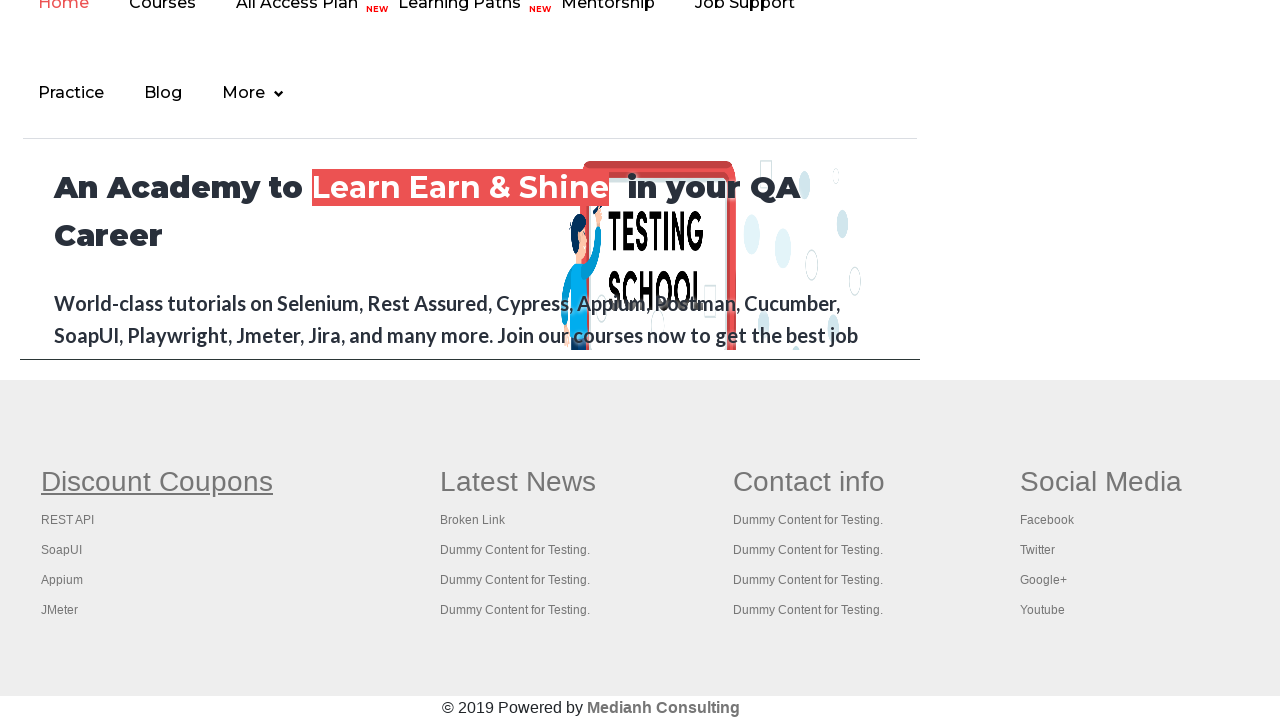

Closed tab 1
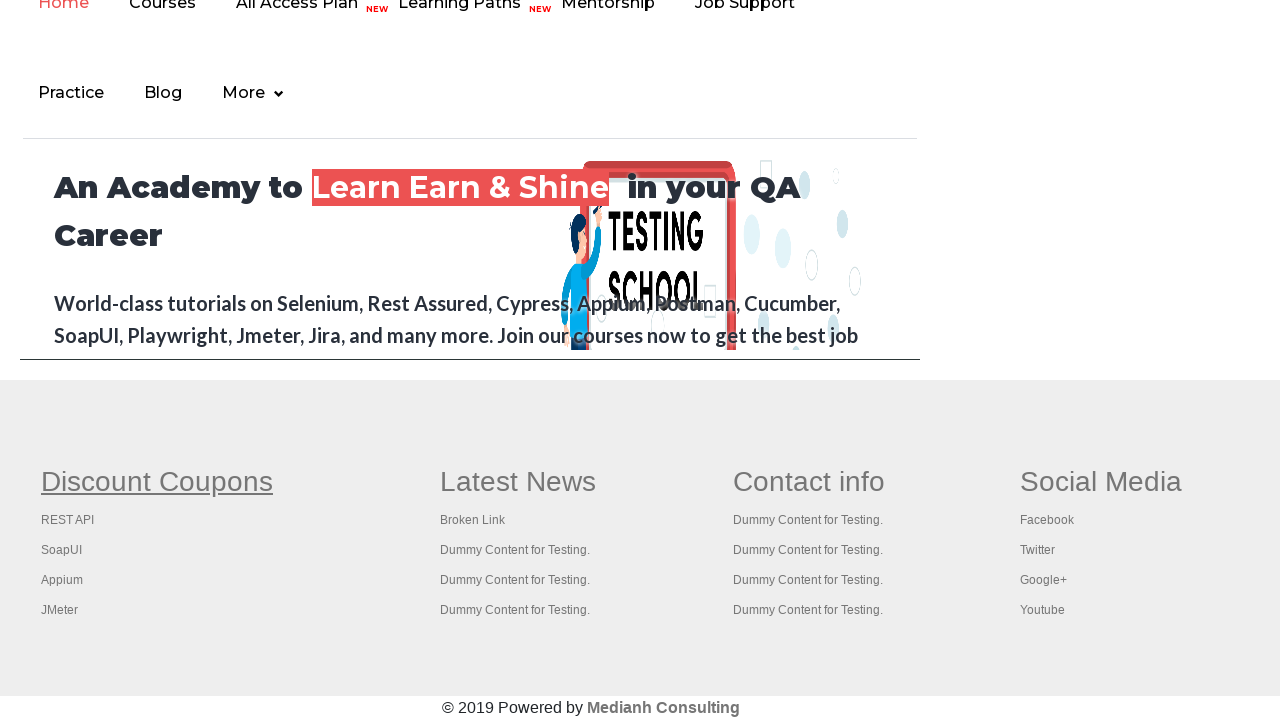

Selected link 2 from first column
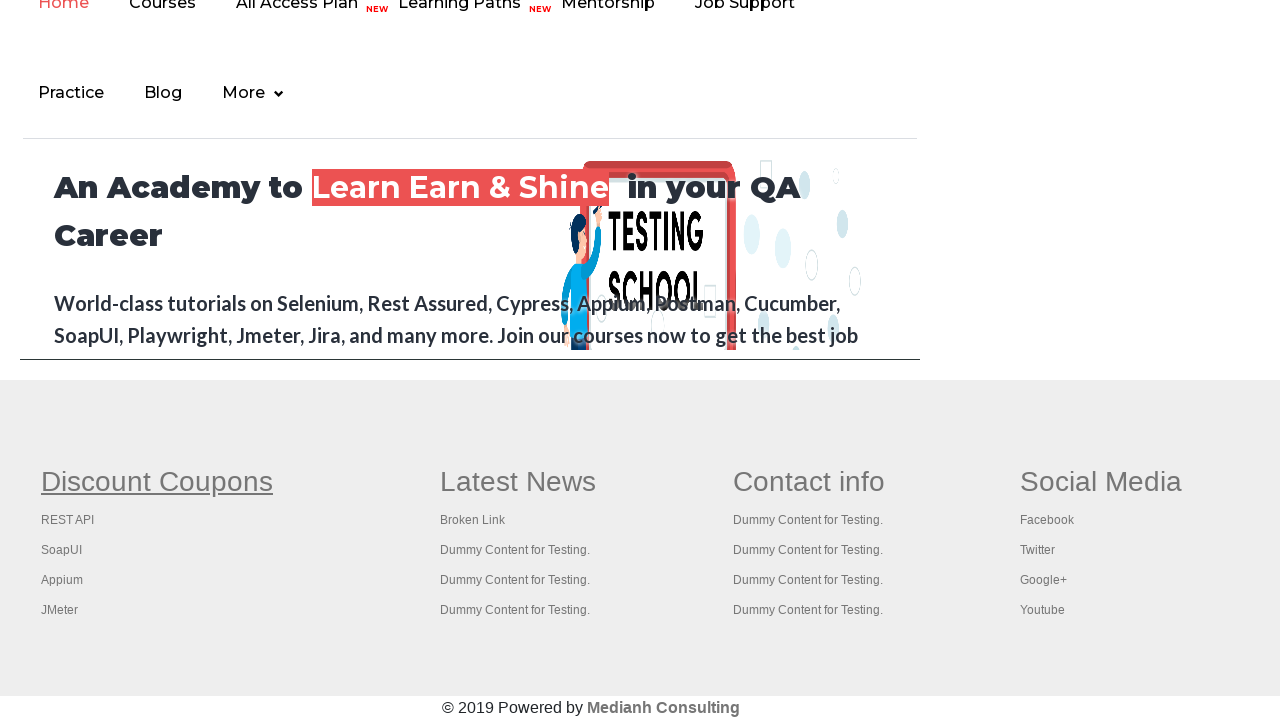

Opened link 2 in new tab using Ctrl+Click at (68, 520) on #gf-BIG >> xpath=//table/tbody/tr/td[1]/ul >> a >> nth=1
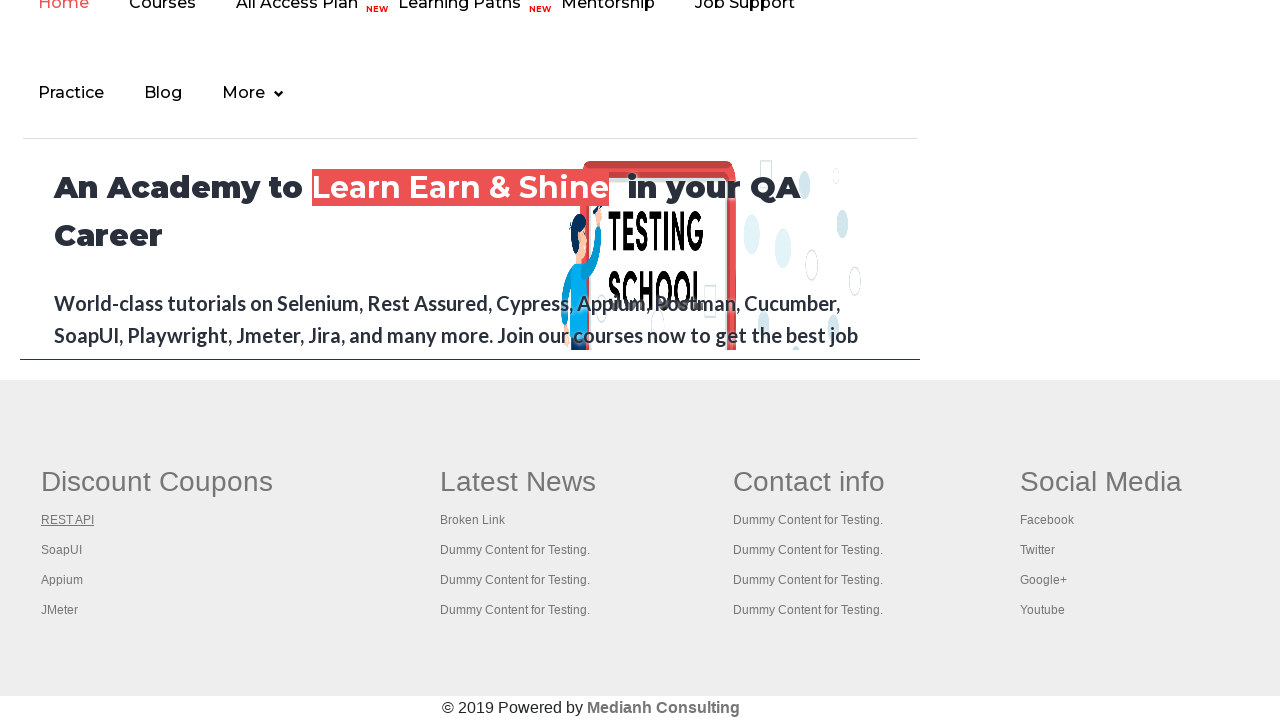

Tab 2 loaded successfully
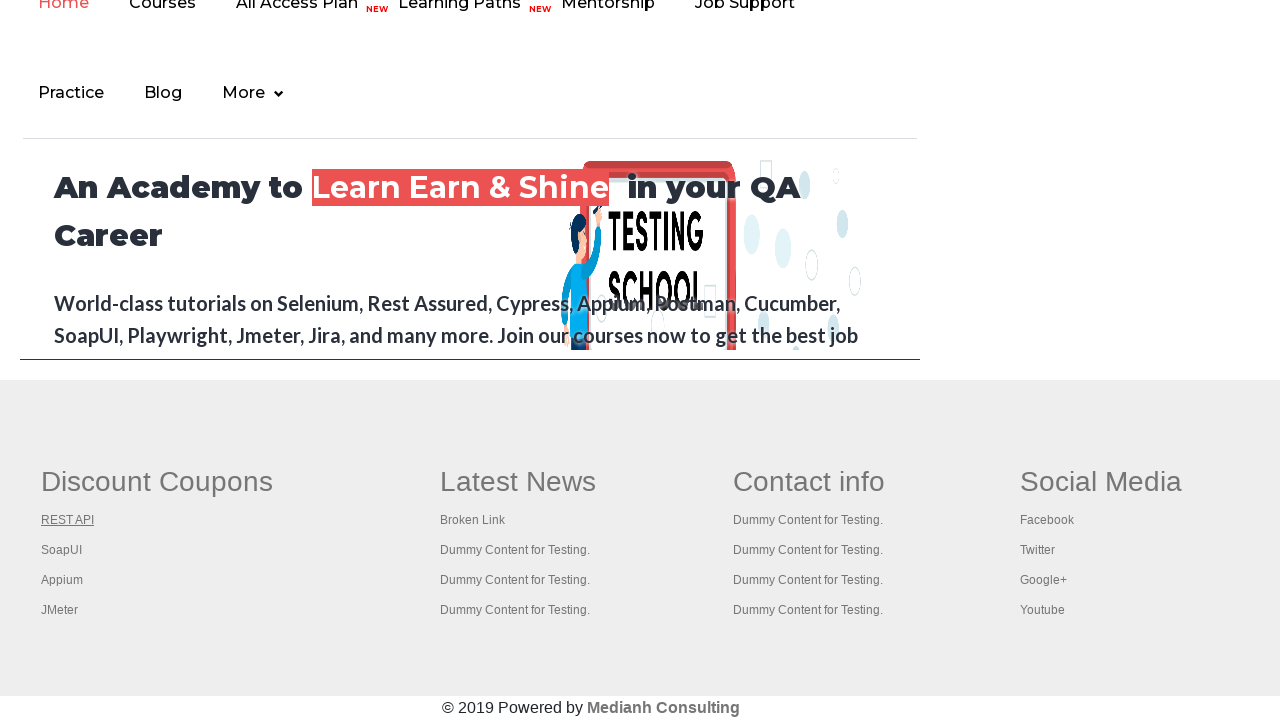

Tab 2 title: REST API Tutorial
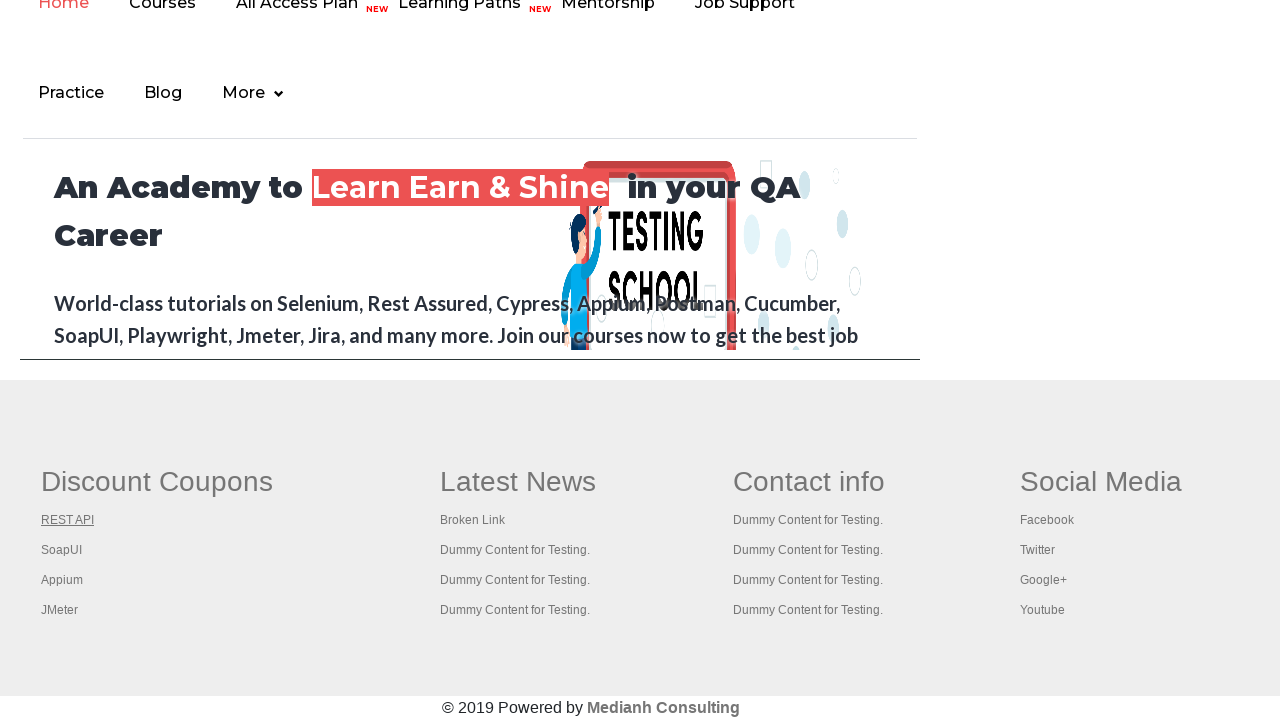

Closed tab 2
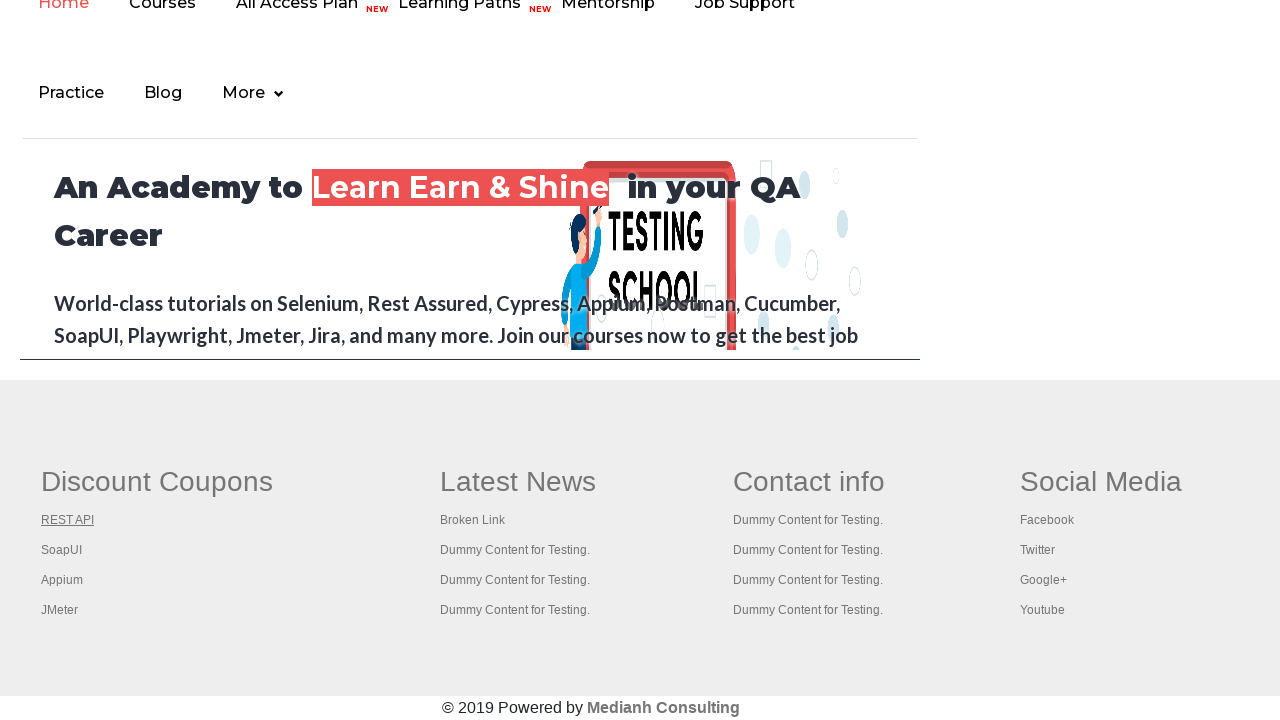

Selected link 3 from first column
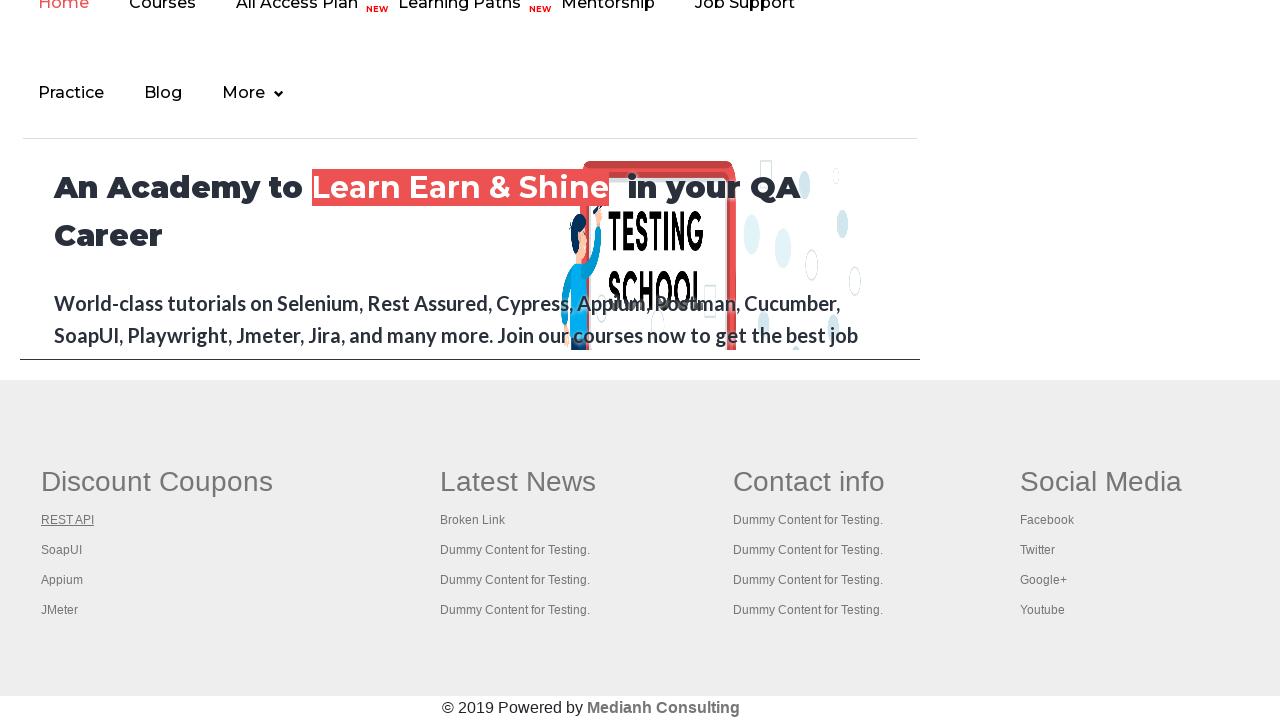

Opened link 3 in new tab using Ctrl+Click at (62, 550) on #gf-BIG >> xpath=//table/tbody/tr/td[1]/ul >> a >> nth=2
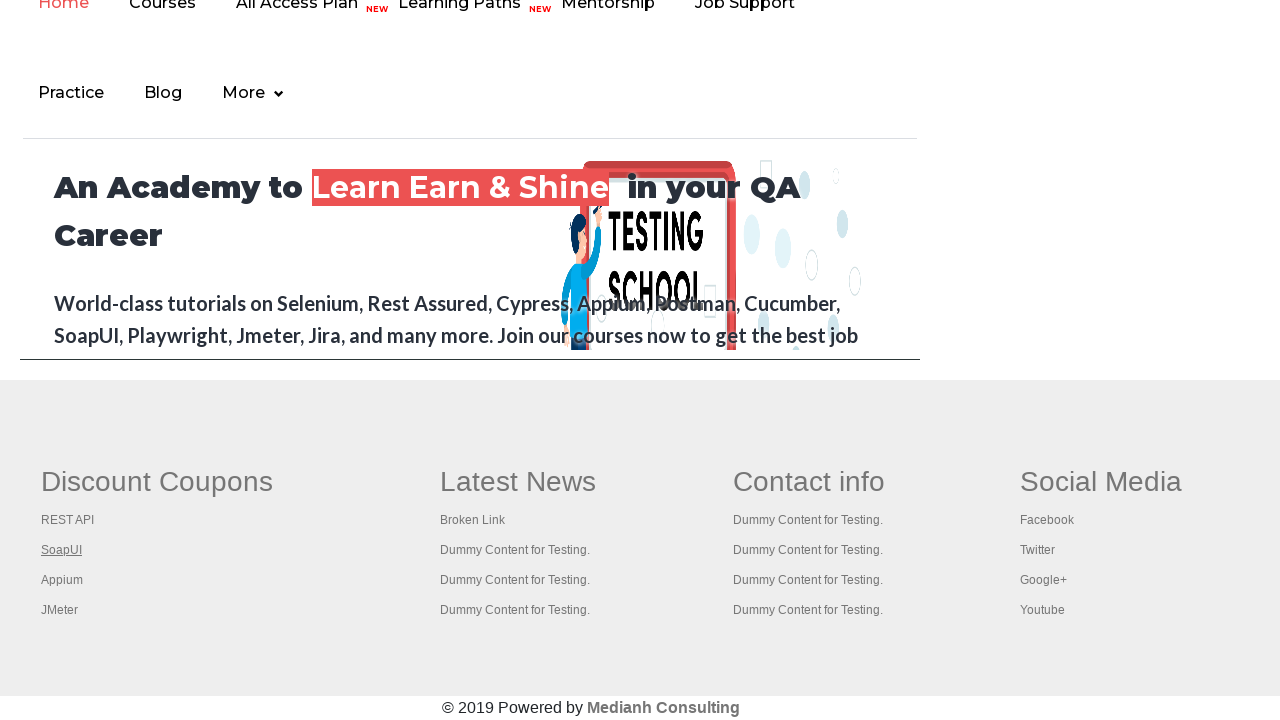

Tab 3 loaded successfully
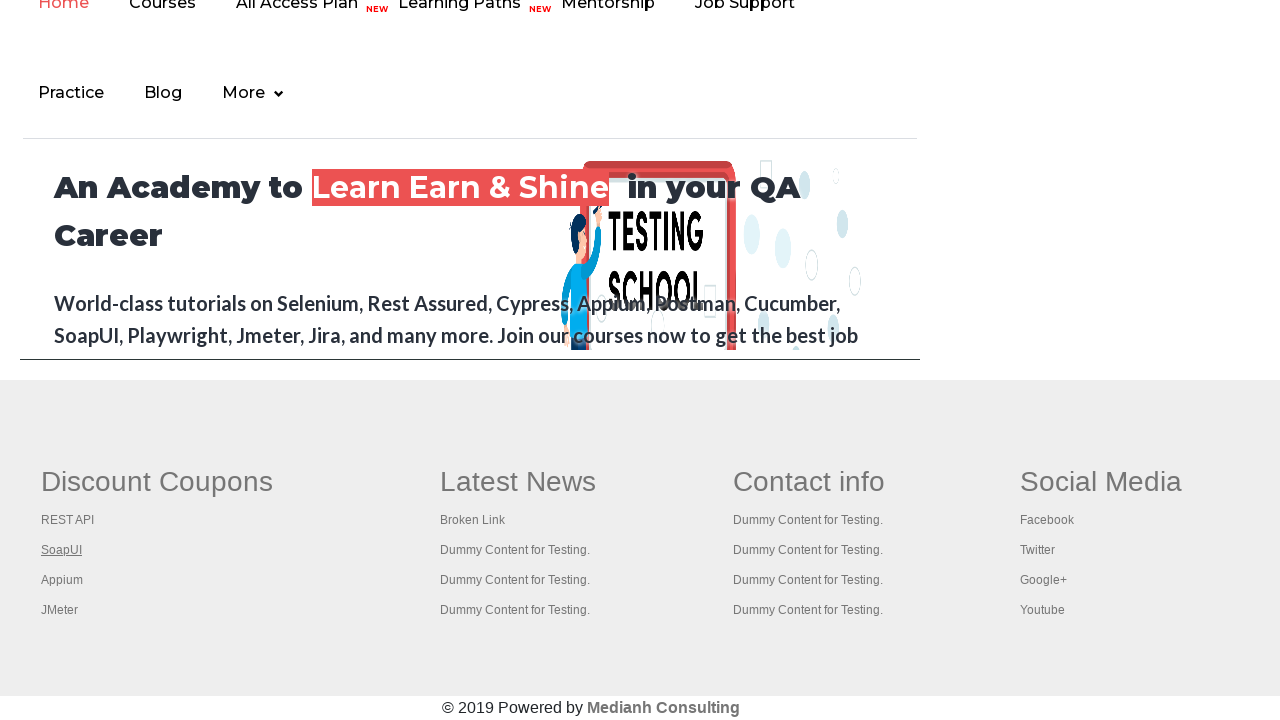

Tab 3 title: The World’s Most Popular API Testing Tool | SoapUI
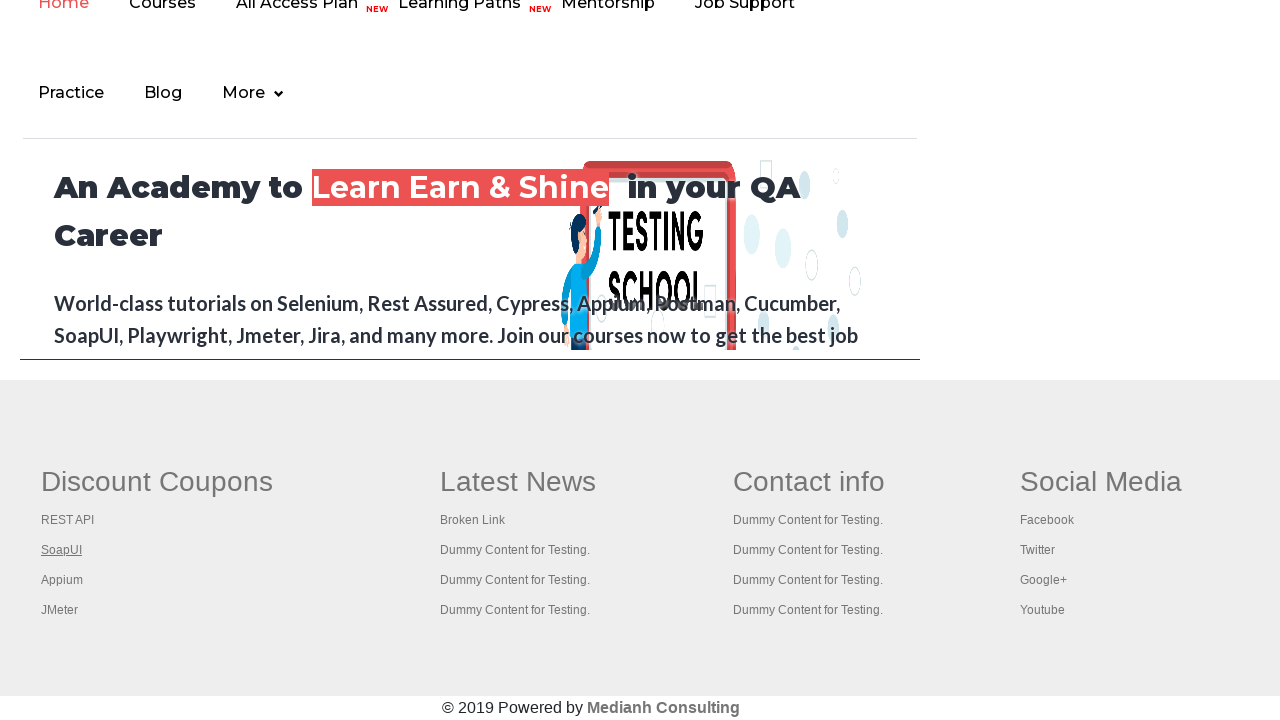

Closed tab 3
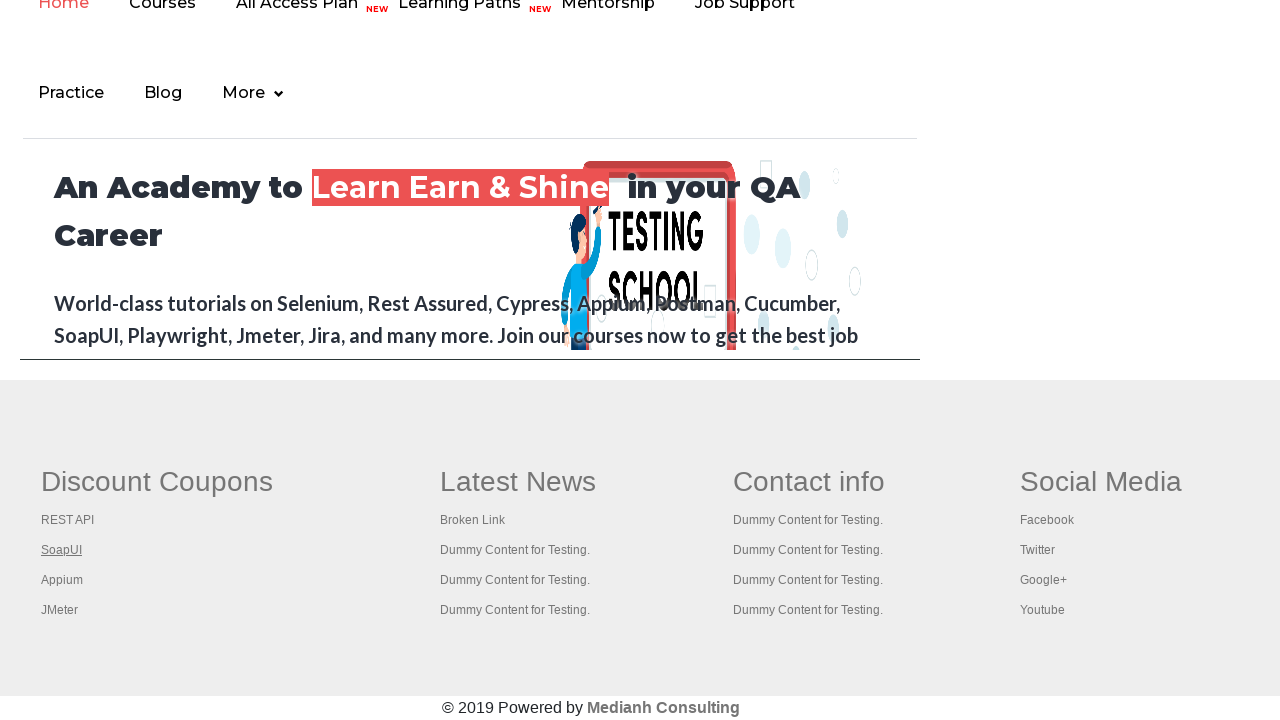

Selected link 4 from first column
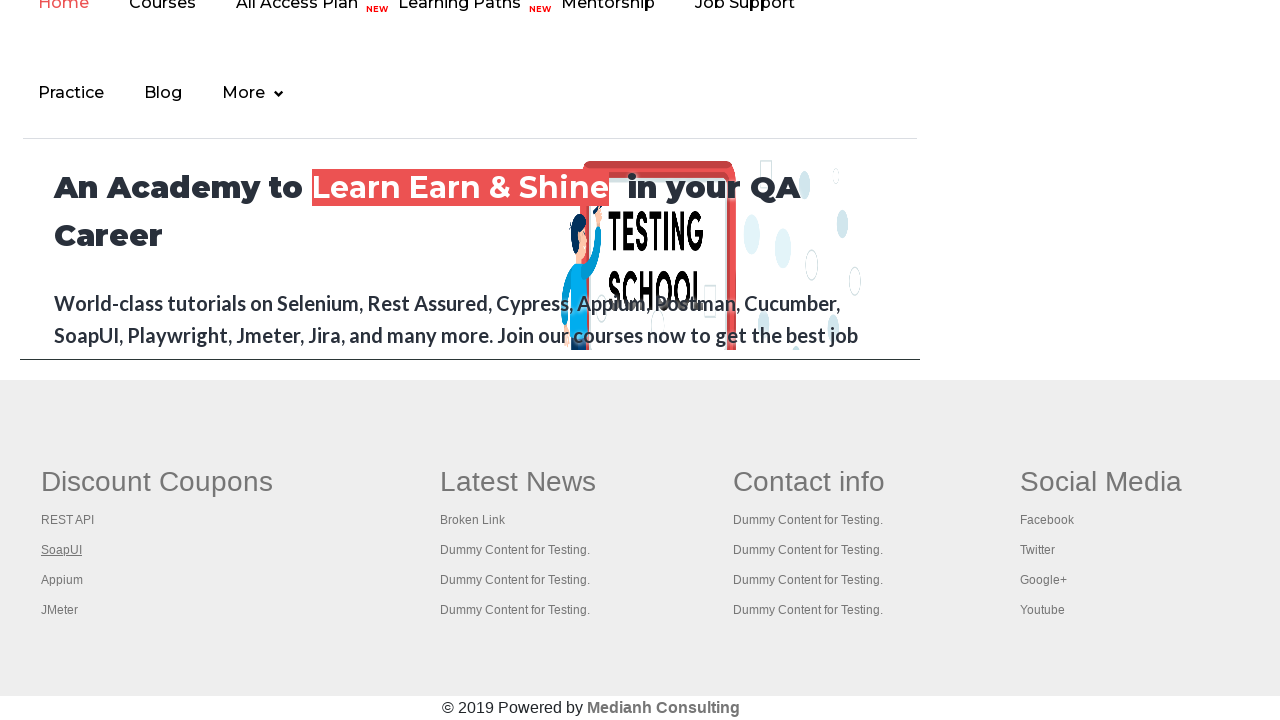

Opened link 4 in new tab using Ctrl+Click at (62, 580) on #gf-BIG >> xpath=//table/tbody/tr/td[1]/ul >> a >> nth=3
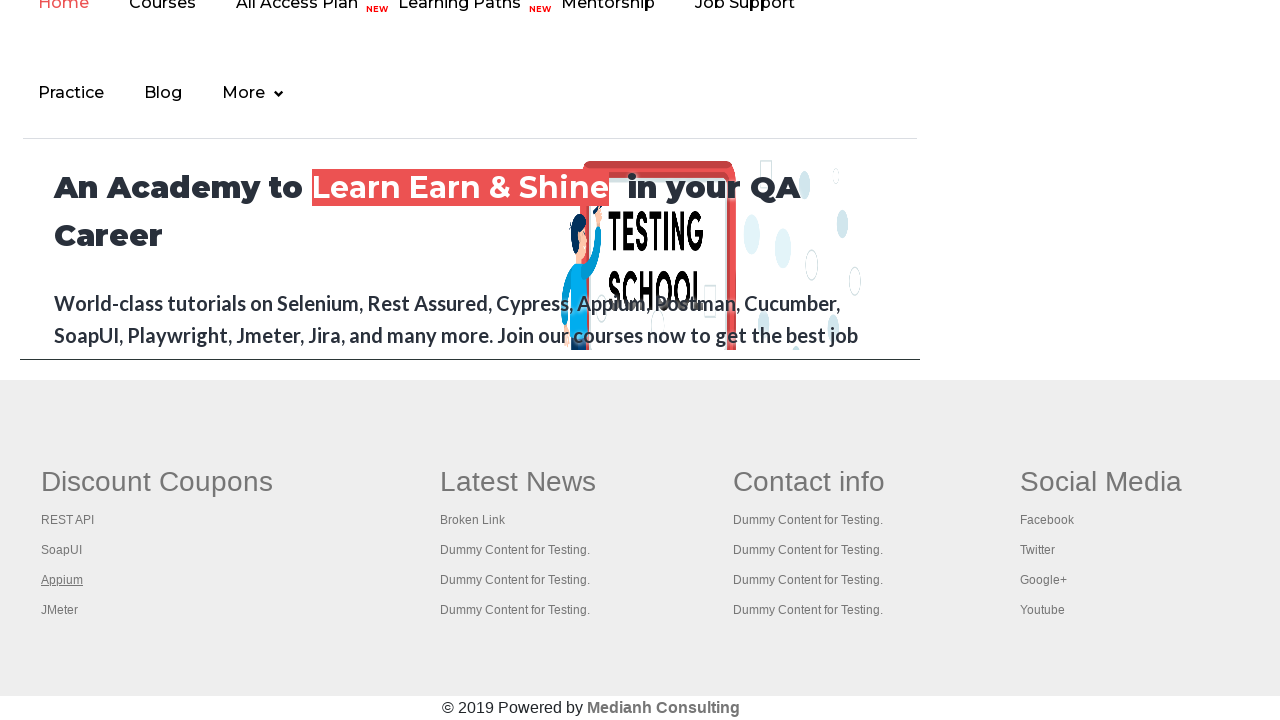

Tab 4 loaded successfully
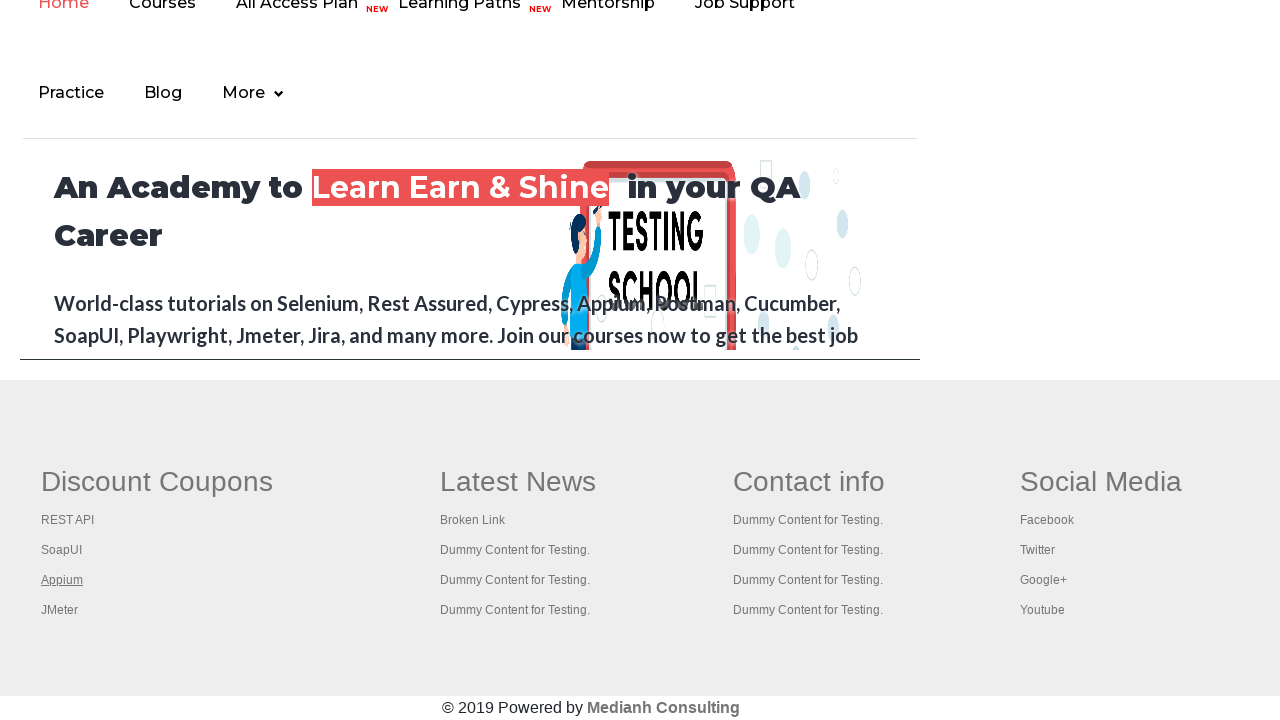

Tab 4 title: 
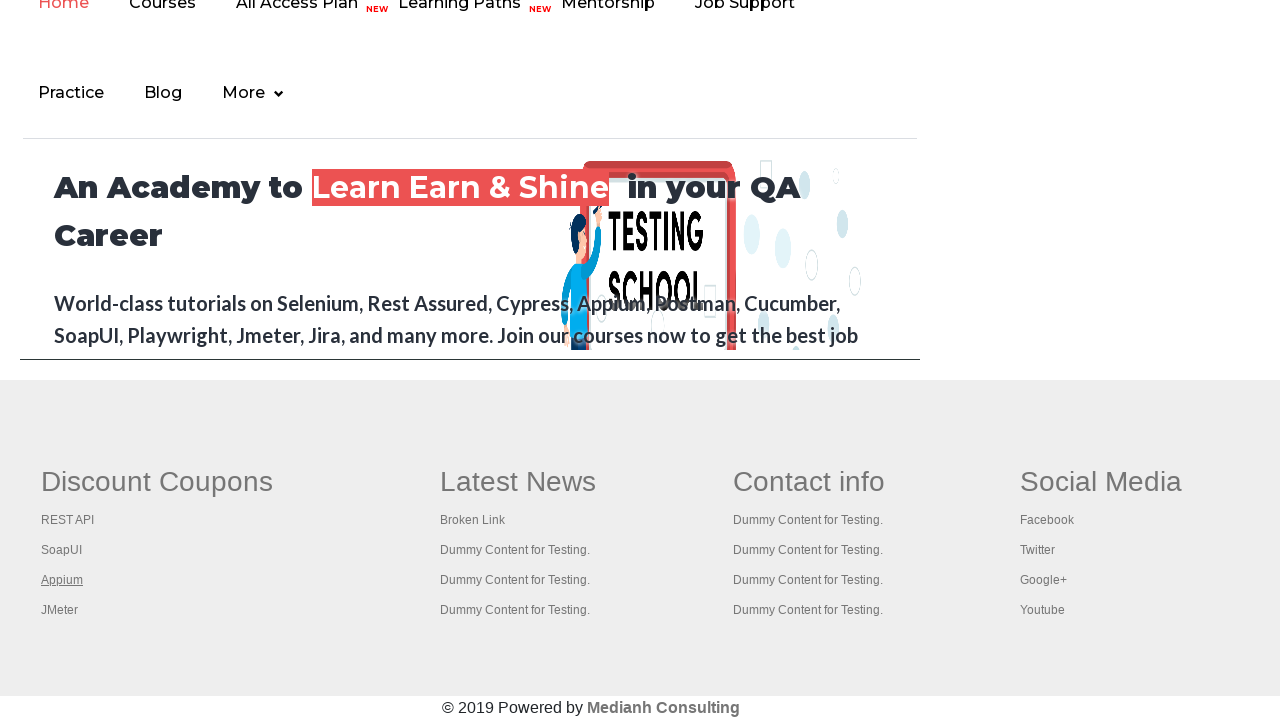

Closed tab 4
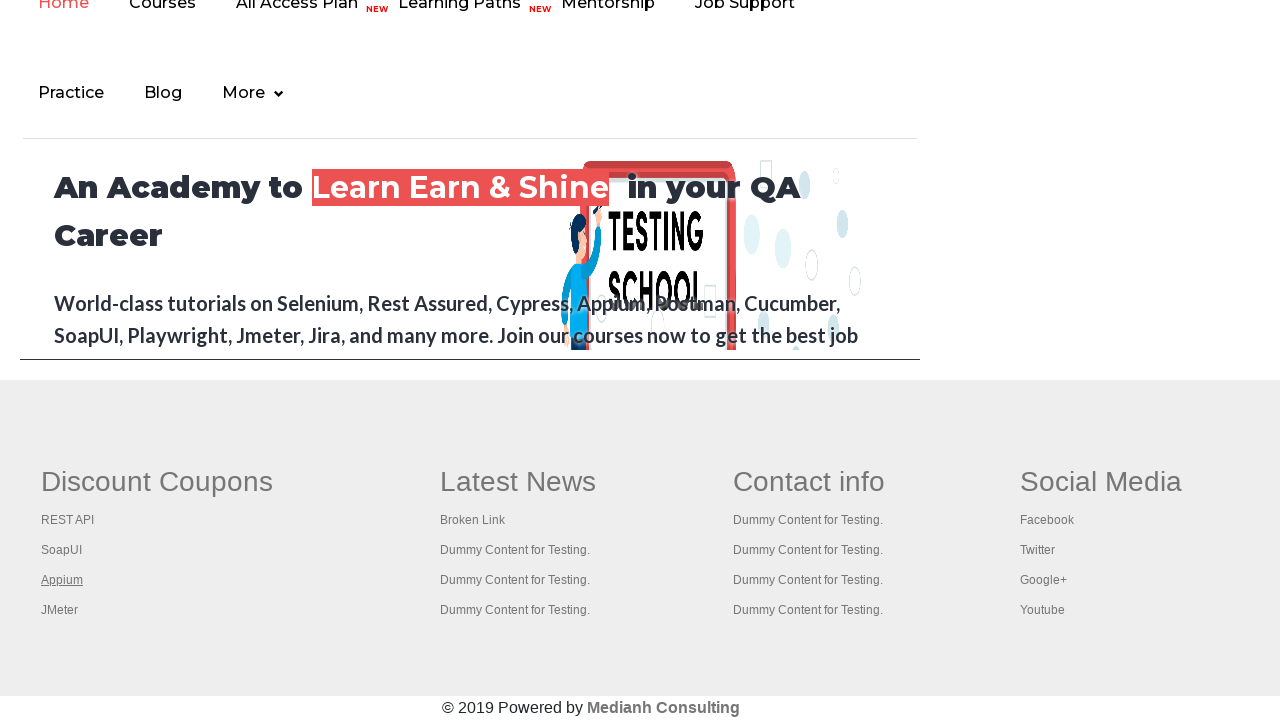

Selected link 5 from first column
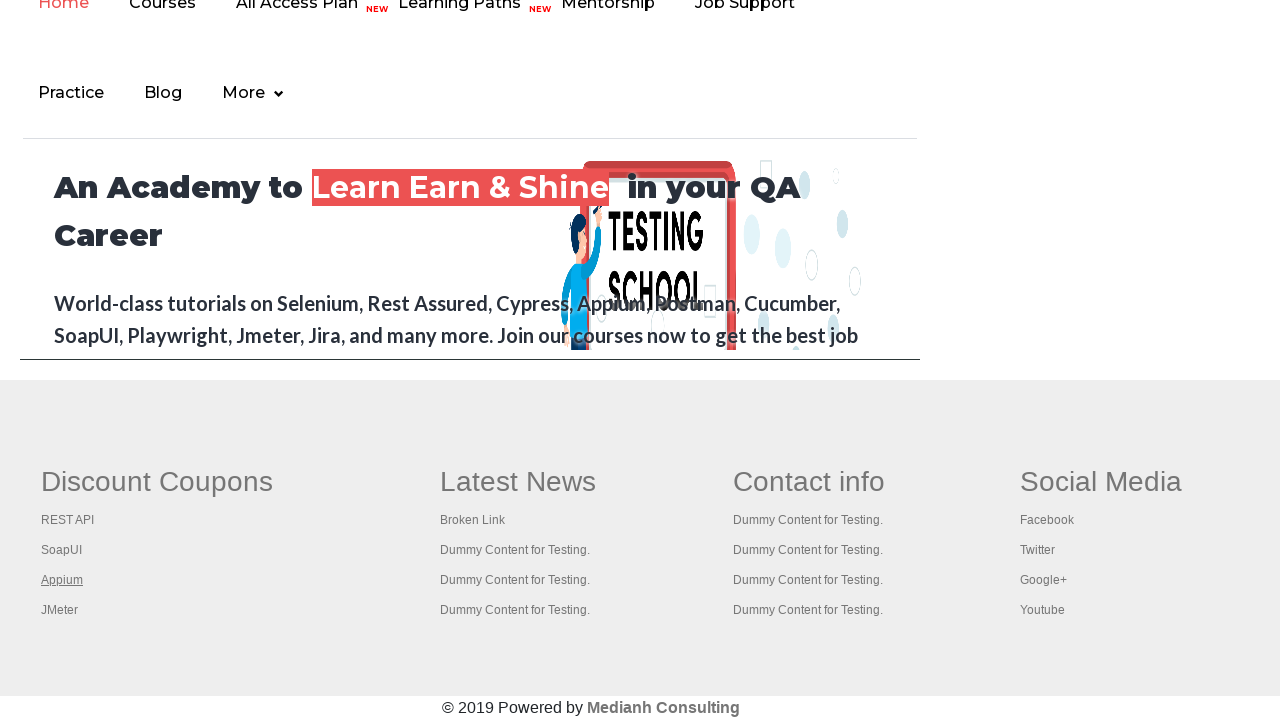

Opened link 5 in new tab using Ctrl+Click at (60, 610) on #gf-BIG >> xpath=//table/tbody/tr/td[1]/ul >> a >> nth=4
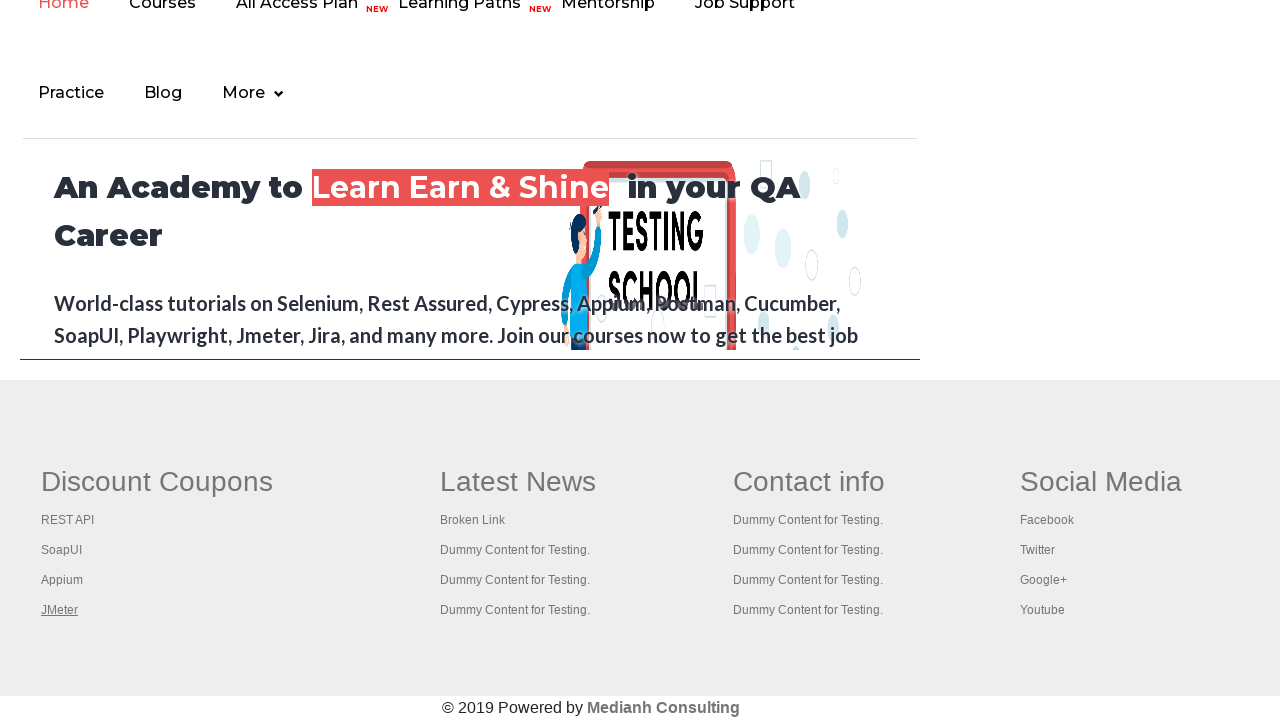

Tab 5 loaded successfully
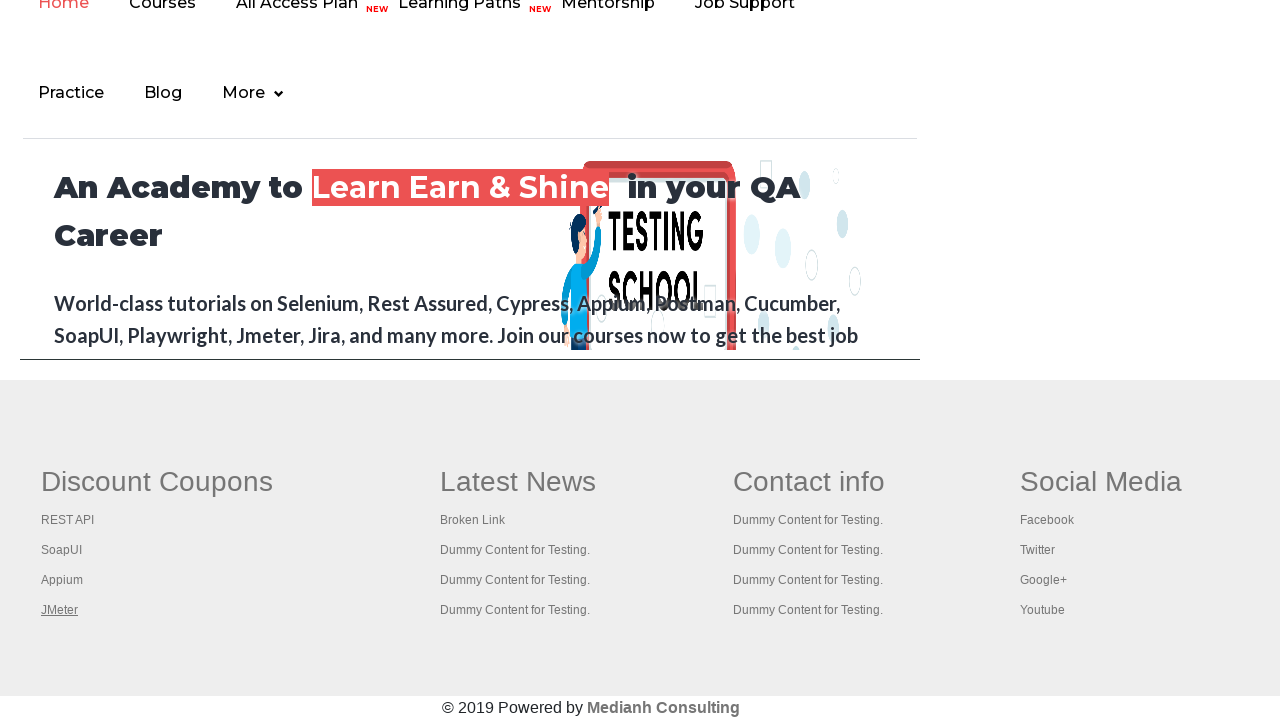

Tab 5 title: Apache JMeter - Apache JMeter™
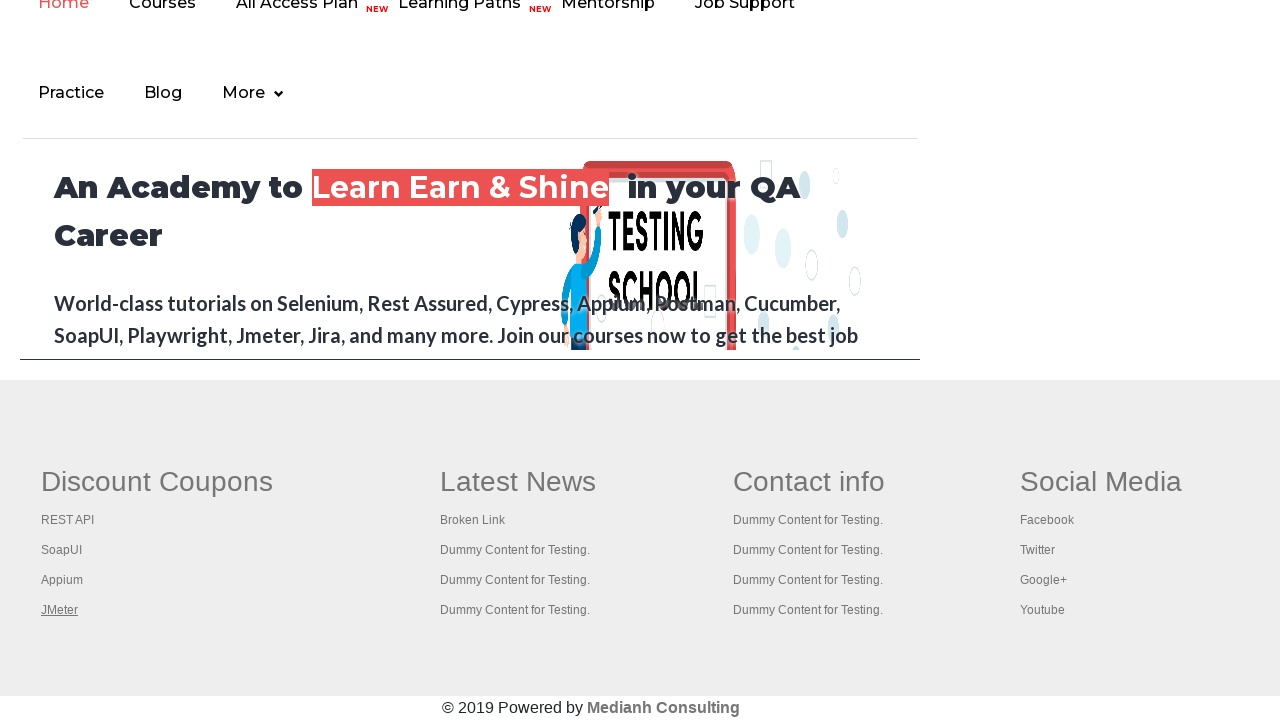

Closed tab 5
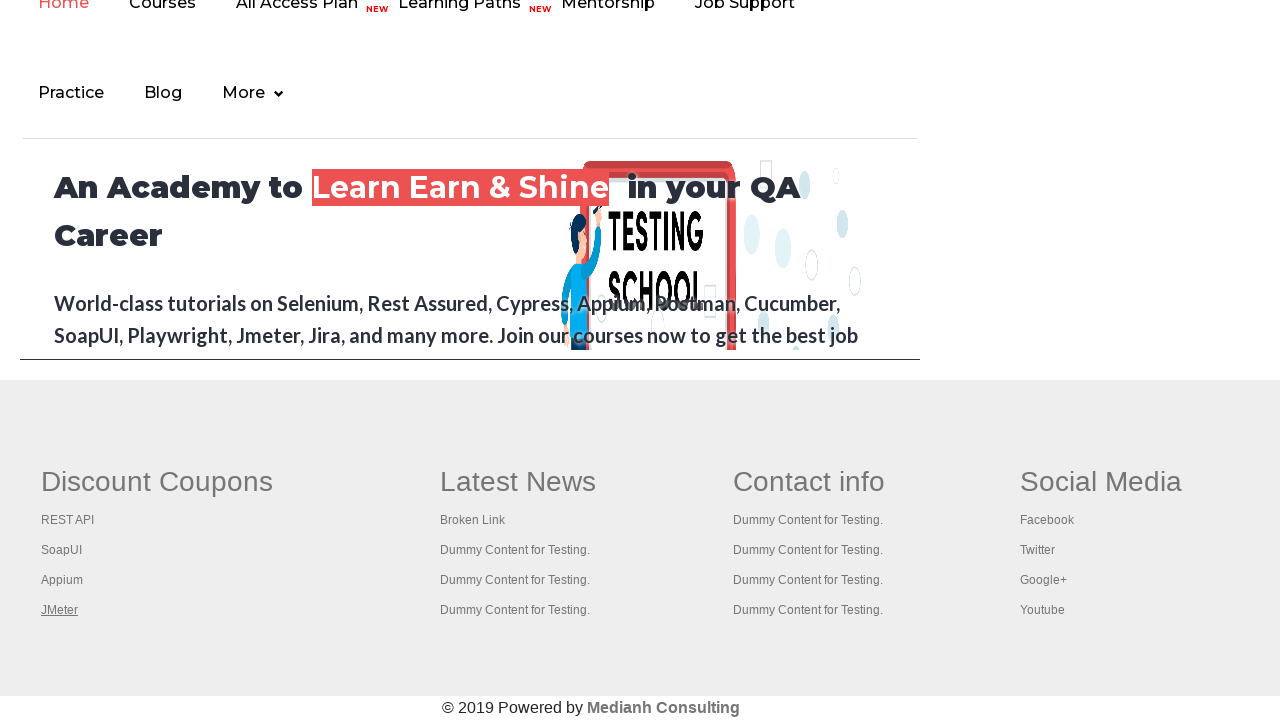

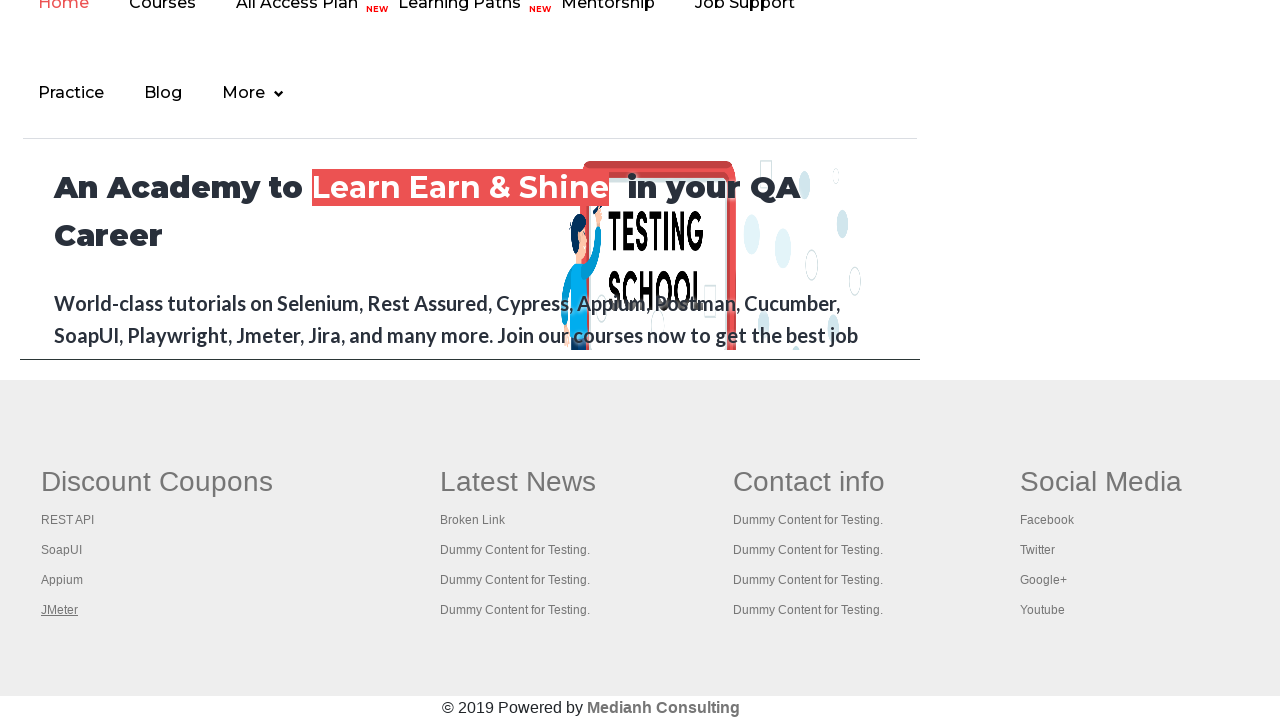